Tests file download functionality by clicking the download button on a file testing page.

Starting URL: https://www.leafground.com/file.xhtml

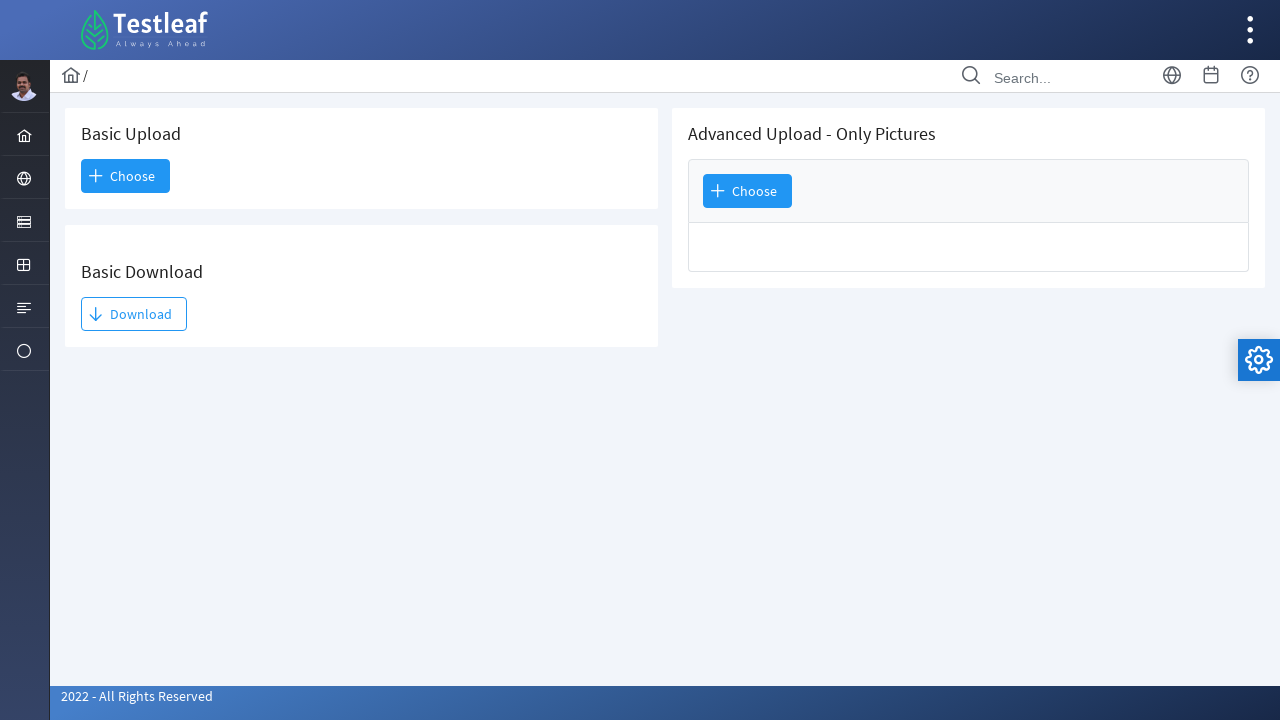

Clicked the download button at (134, 314) on #j_idt93\:j_idt95
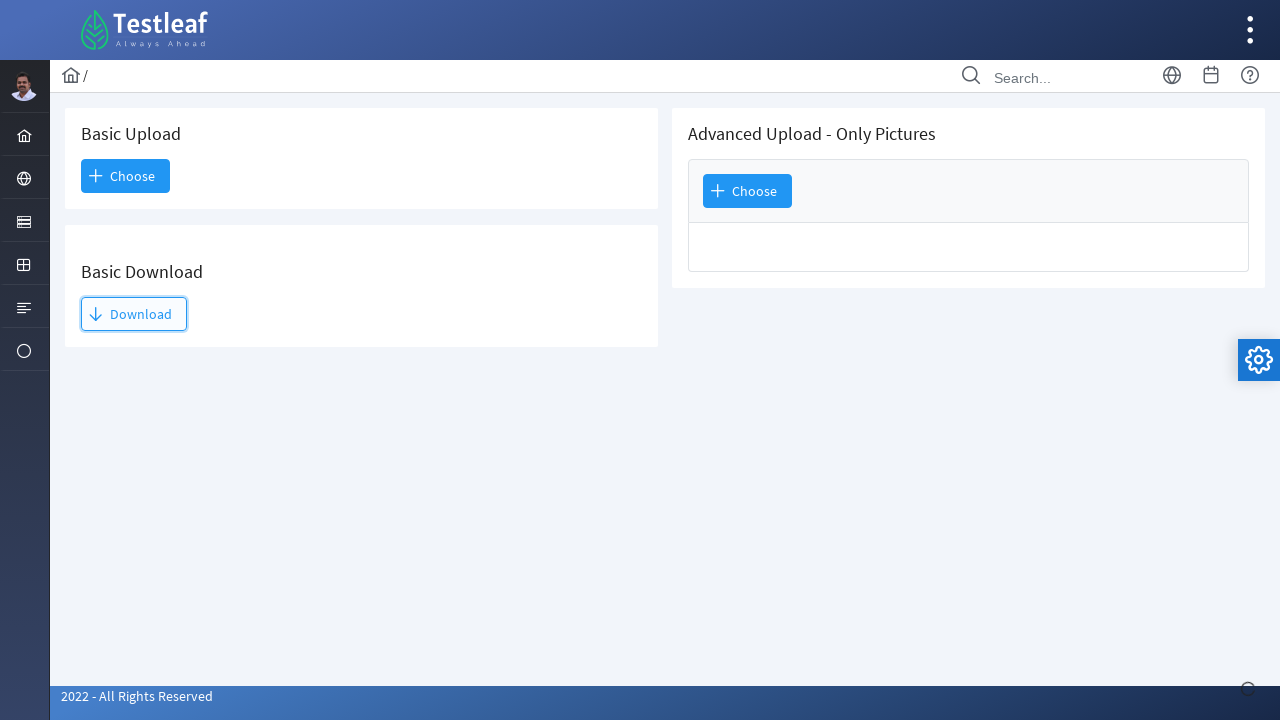

Waited 2 seconds for download to initiate
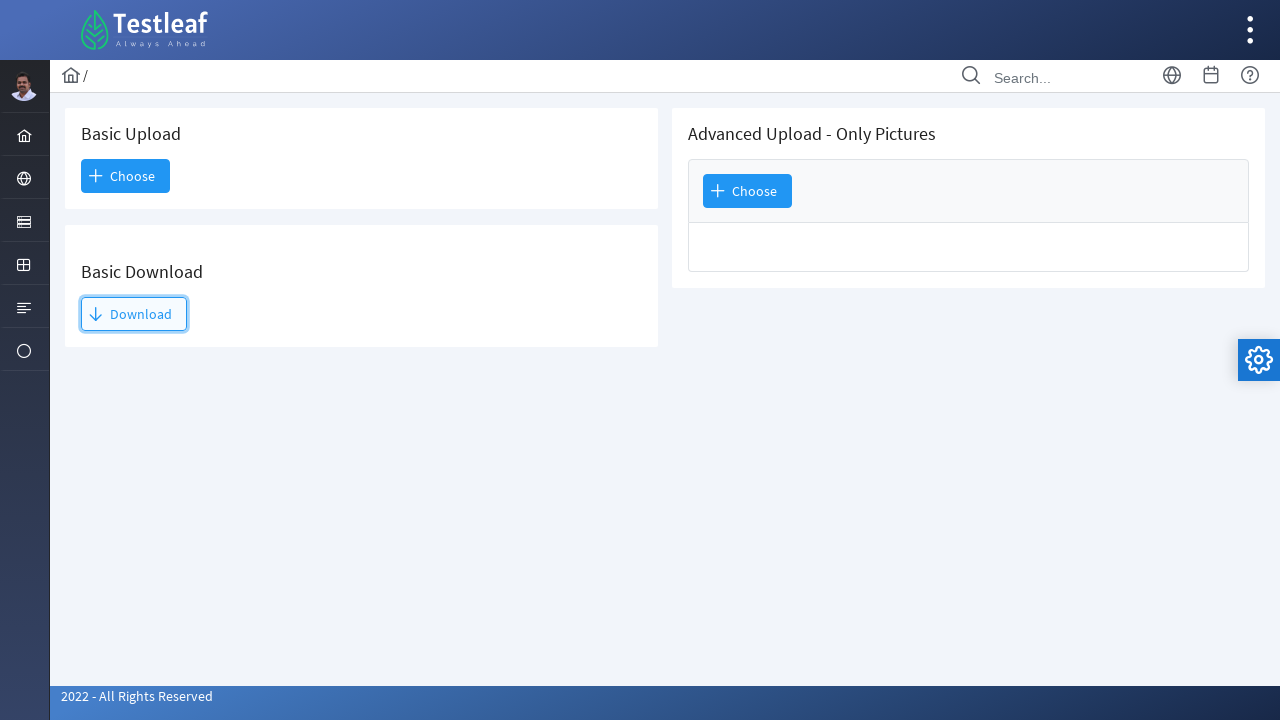

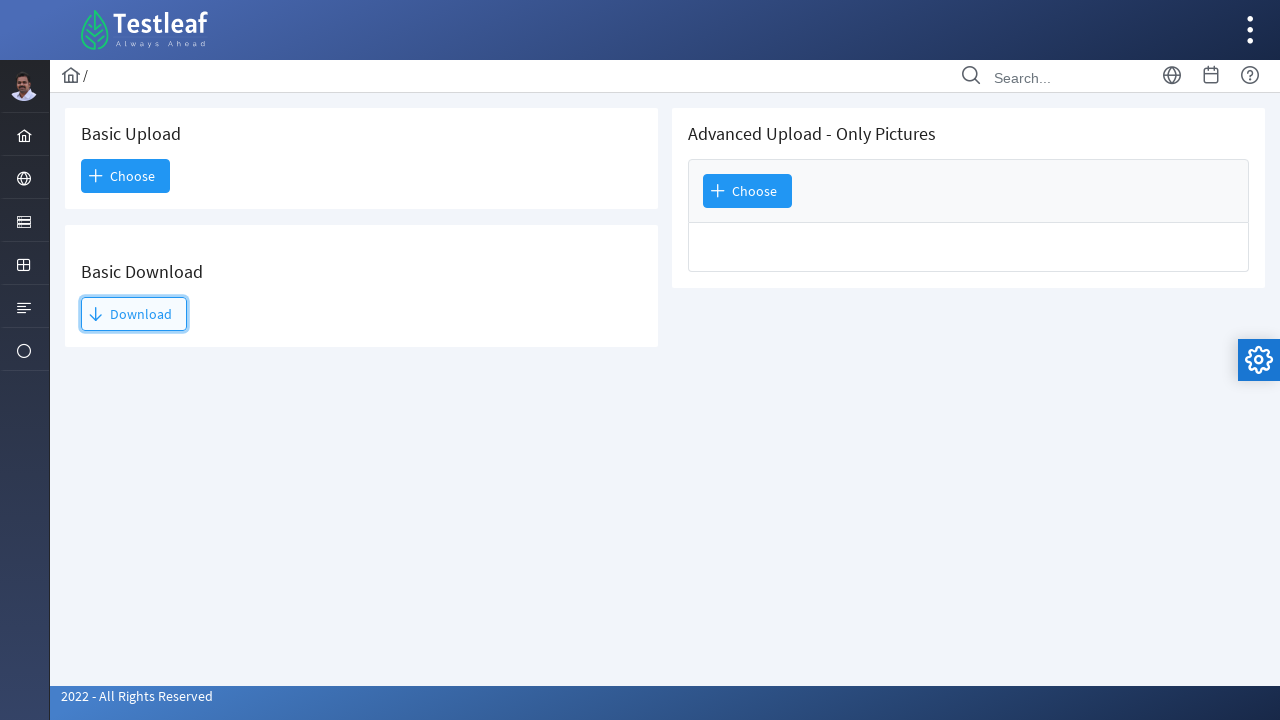